Tests opening a new browser window, navigating to a different site, then closing and returning to original

Starting URL: https://courses.letskodeit.com/practice

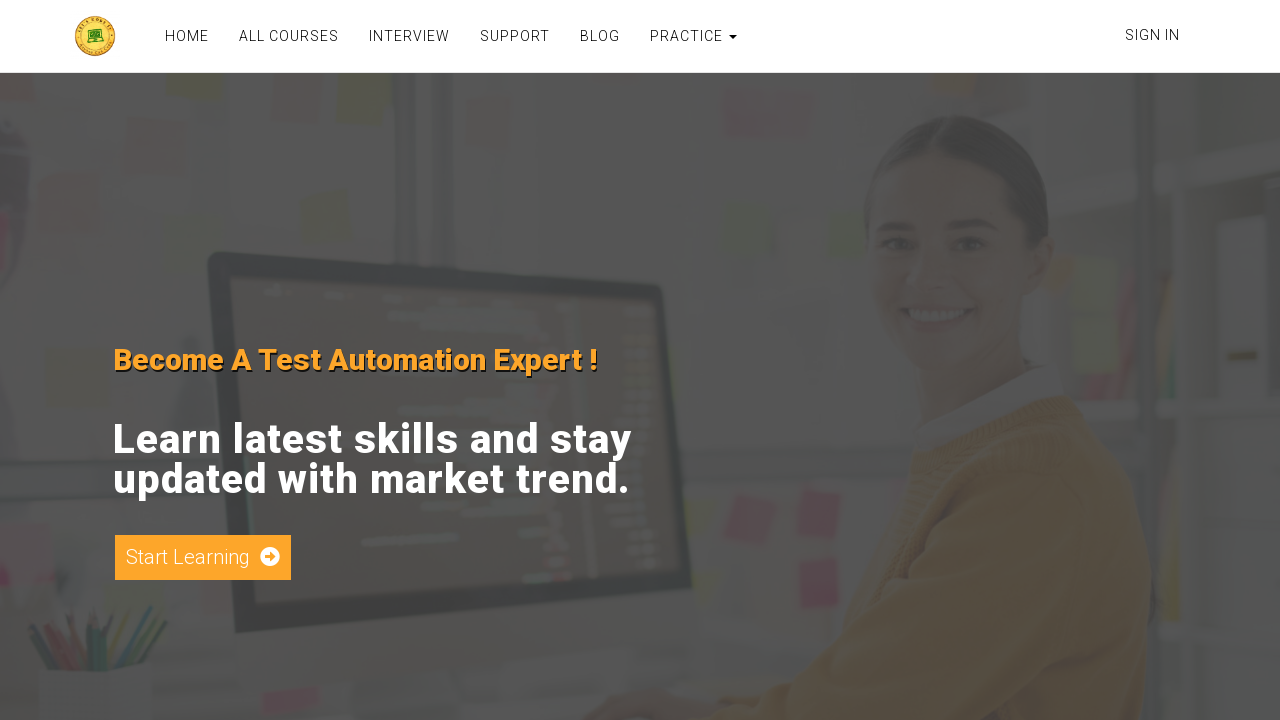

Opened a new browser window
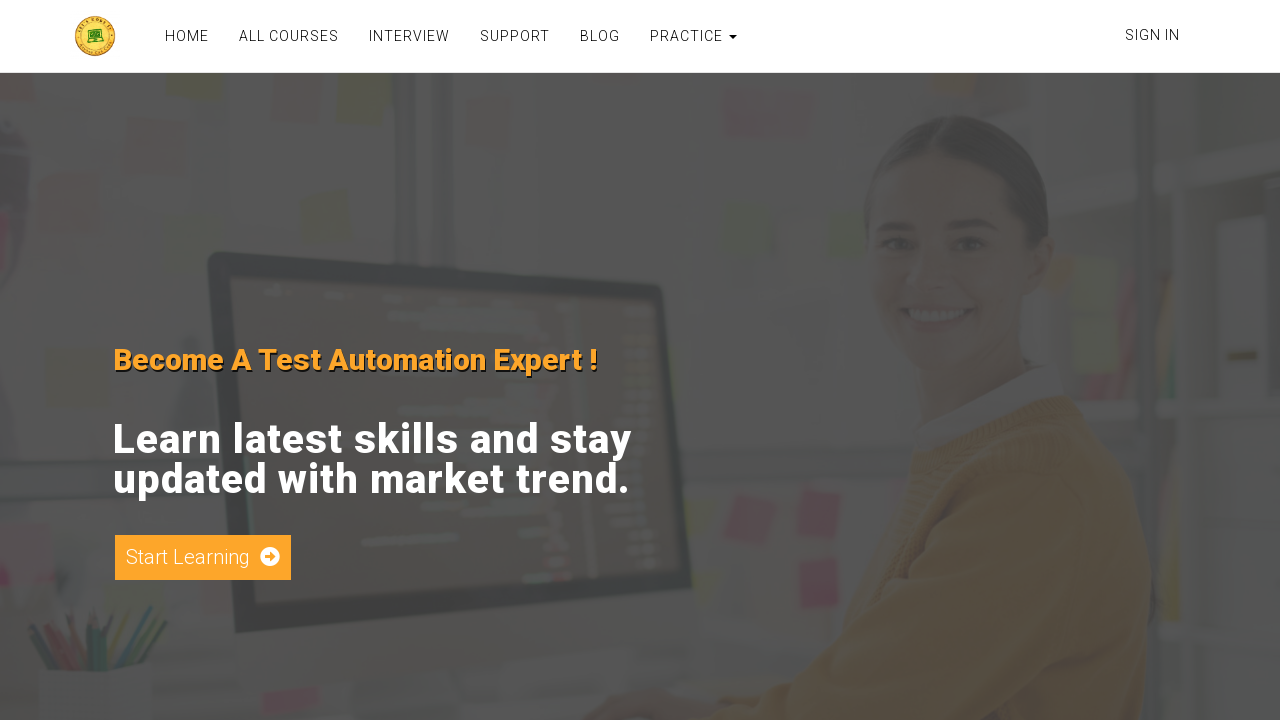

Navigated new window to https://www.hepsiburada.com/
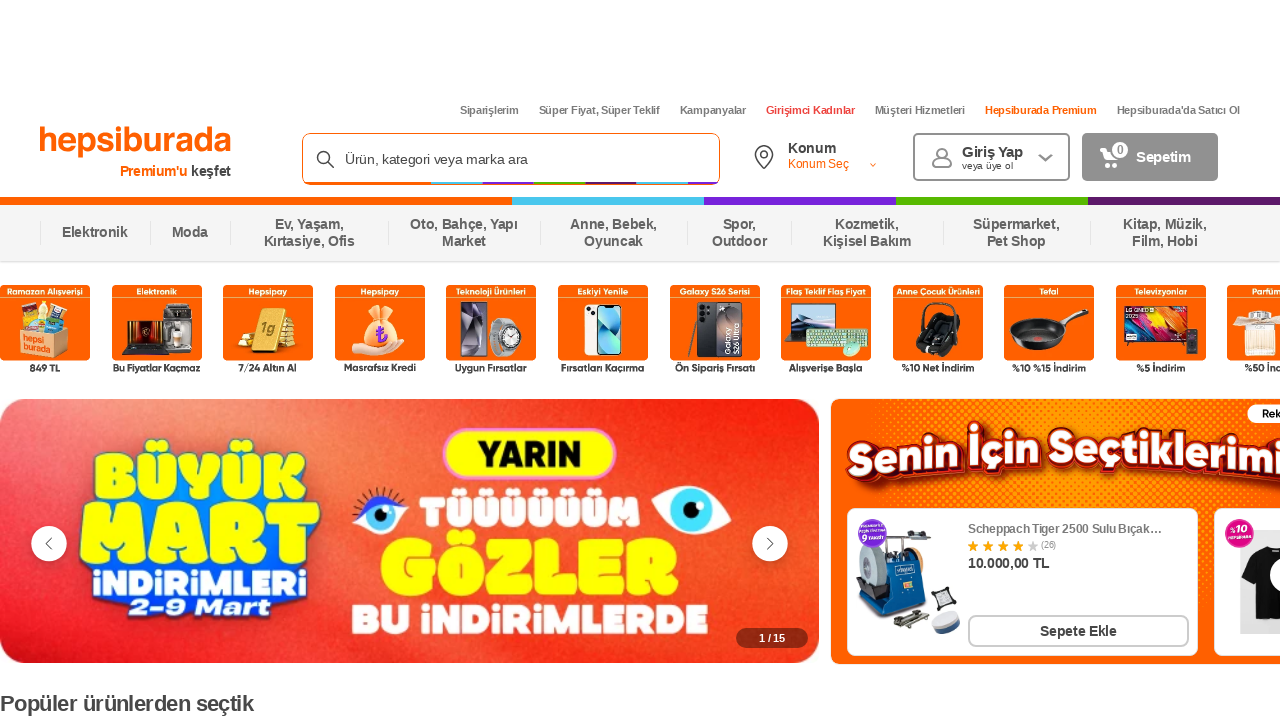

New page finished loading
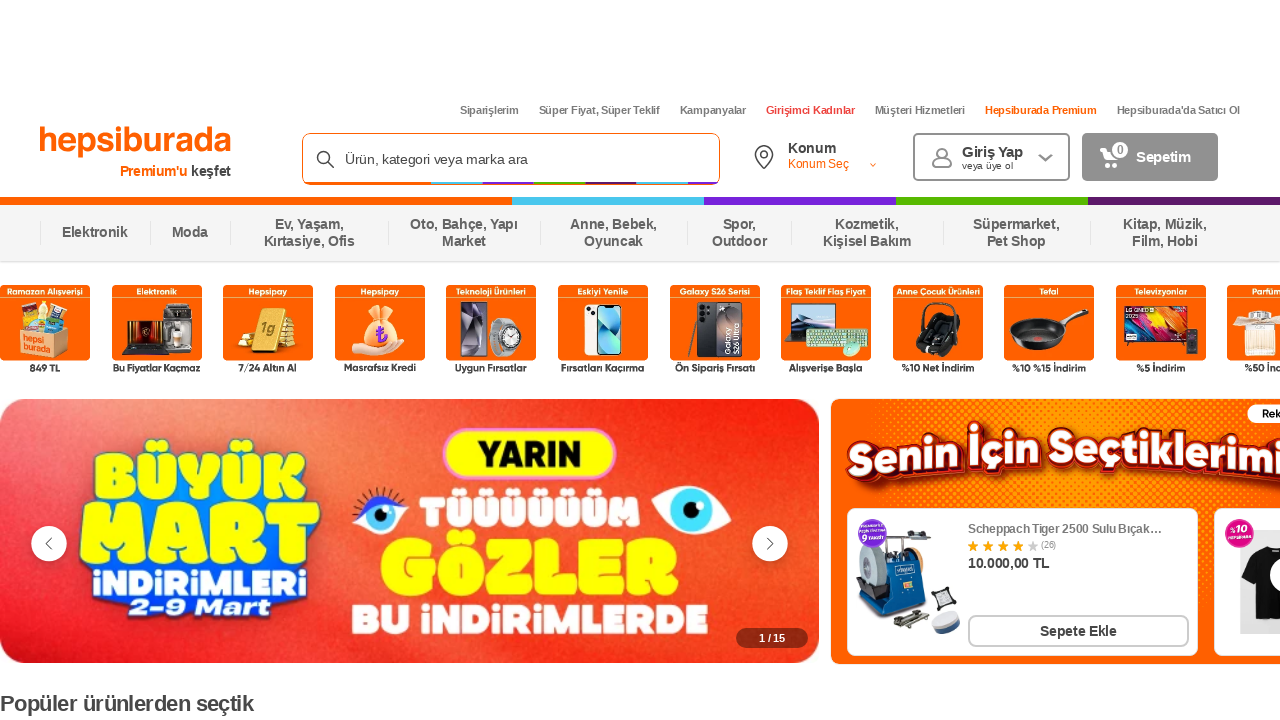

Closed new browser window and returned to original
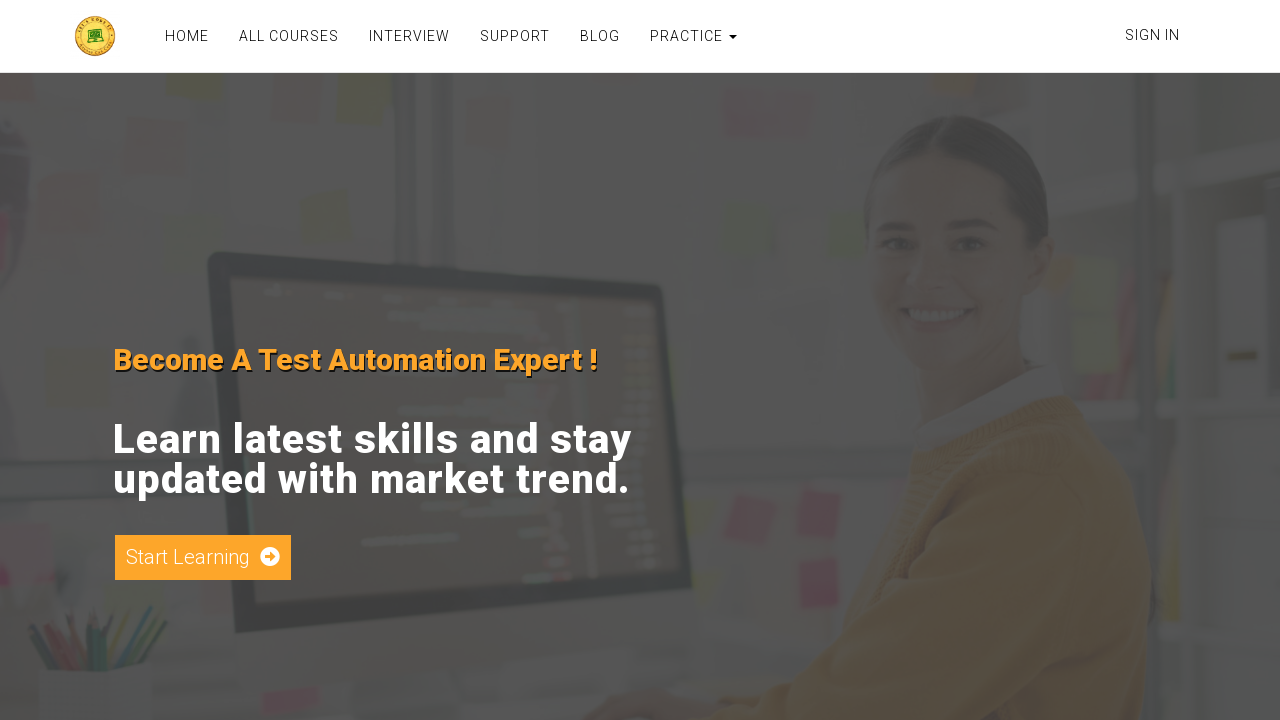

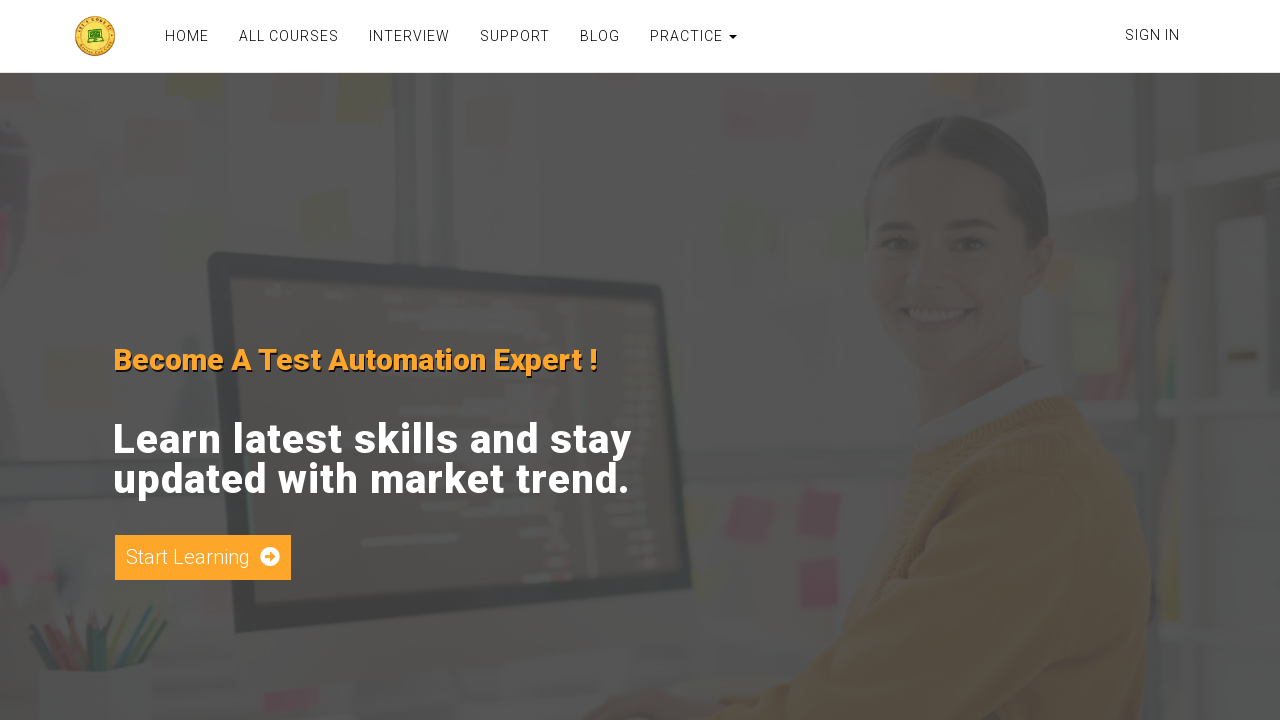